Tests JavaScript alert handling by triggering three types of alerts (simple alert, confirm dialog, and prompt dialog) and interacting with each one - accepting, dismissing, and entering text respectively.

Starting URL: https://the-internet.herokuapp.com/javascript_alerts

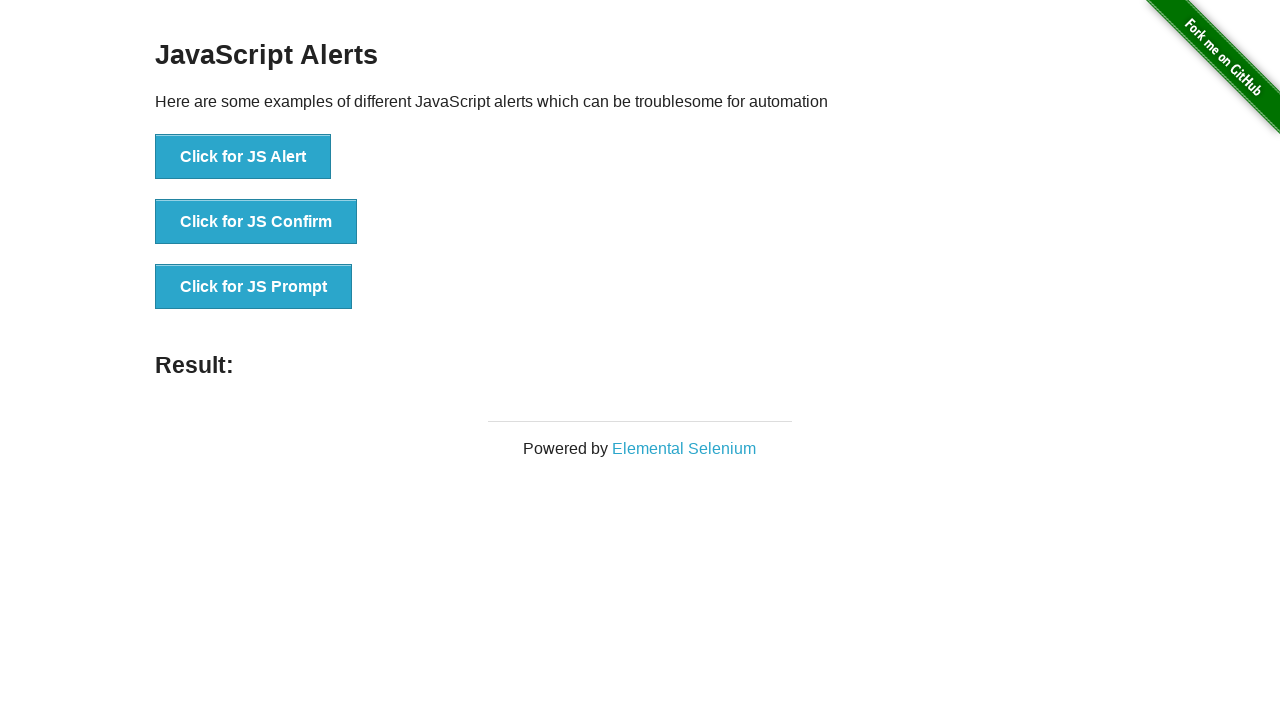

Clicked button to trigger simple JS alert at (243, 157) on xpath=//button[text()='Click for JS Alert']
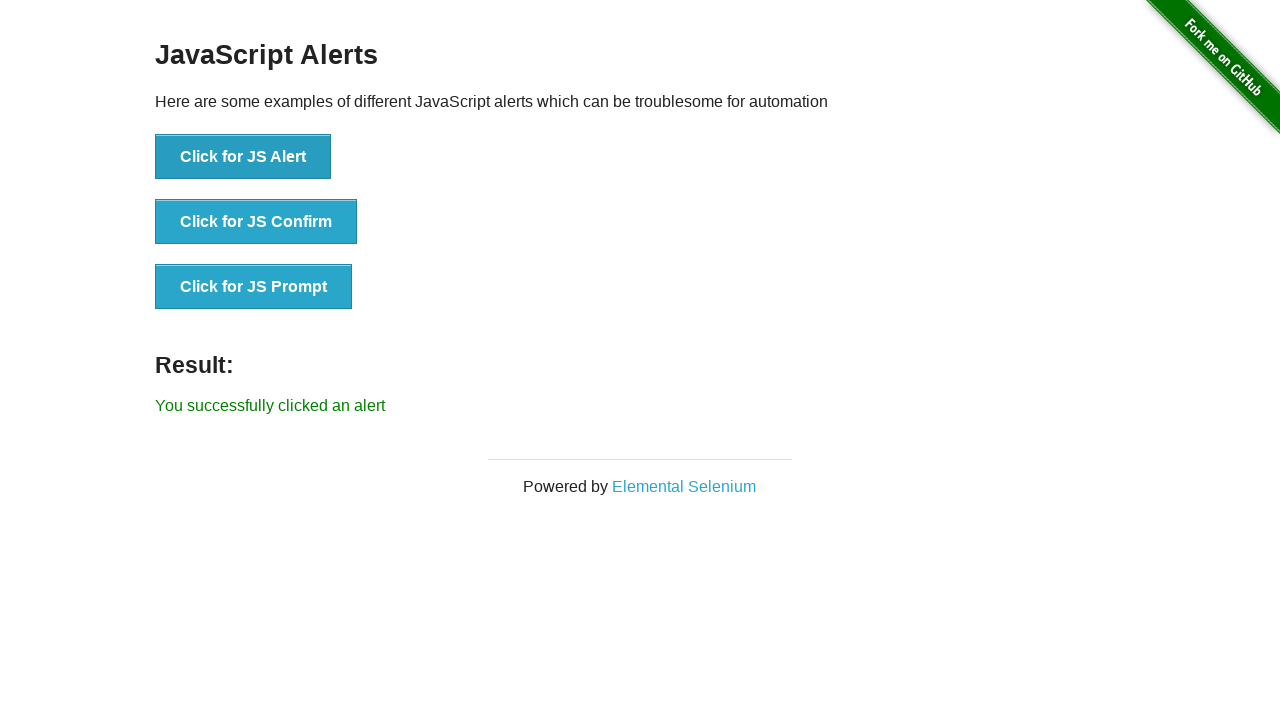

Triggered alert and accepted it at (243, 157) on xpath=//button[text()='Click for JS Alert']
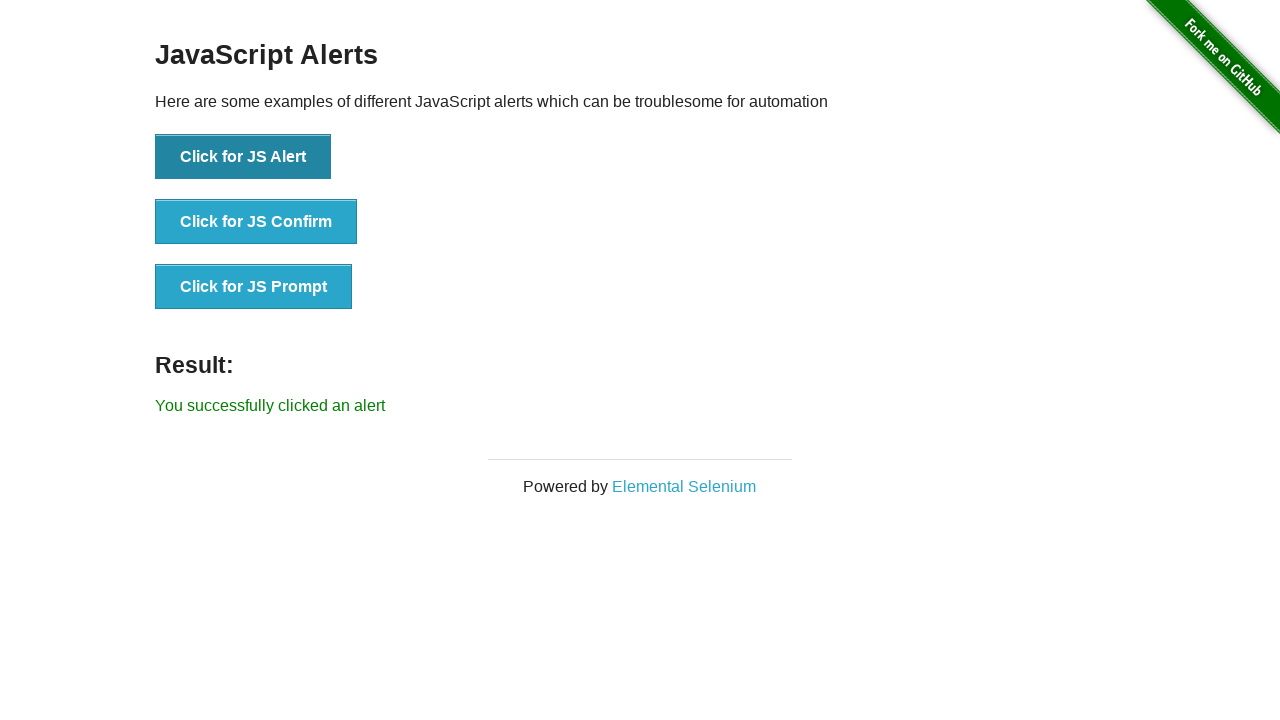

Triggered confirm dialog and dismissed it at (256, 222) on xpath=//button[text()='Click for JS Confirm']
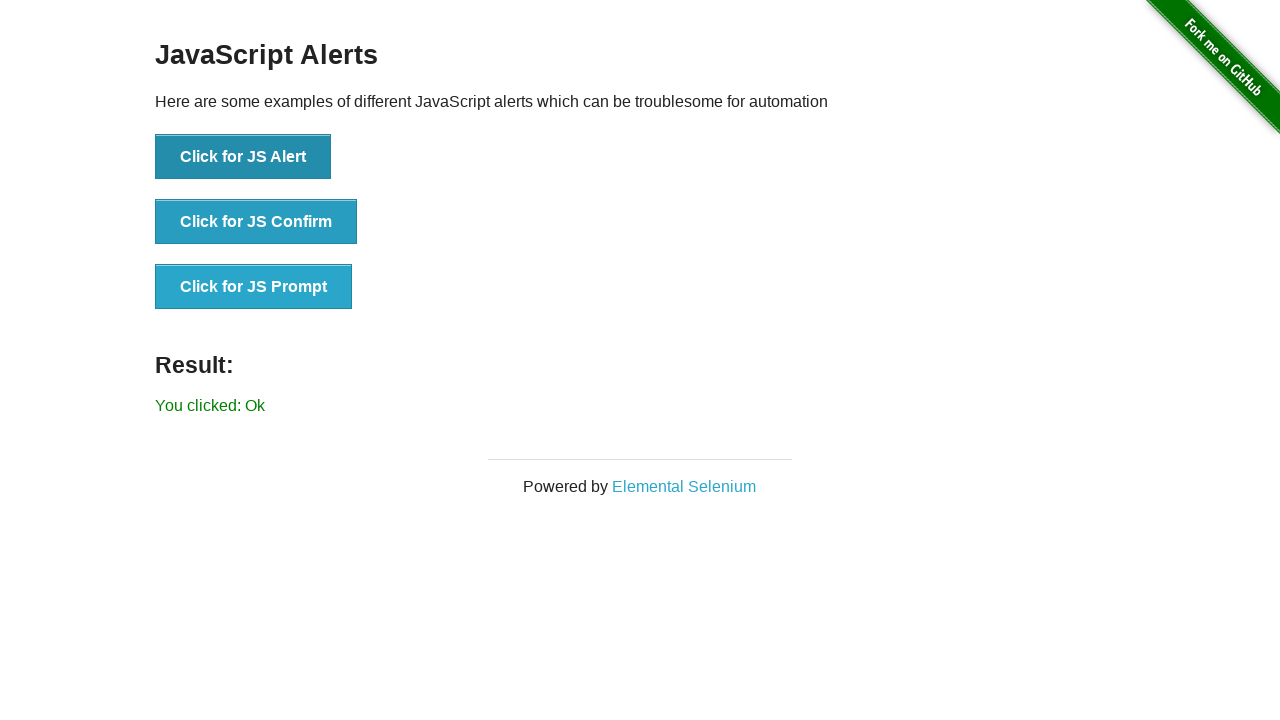

Triggered prompt dialog, entered 'Dhoni', and accepted at (254, 287) on xpath=//button[text()='Click for JS Prompt']
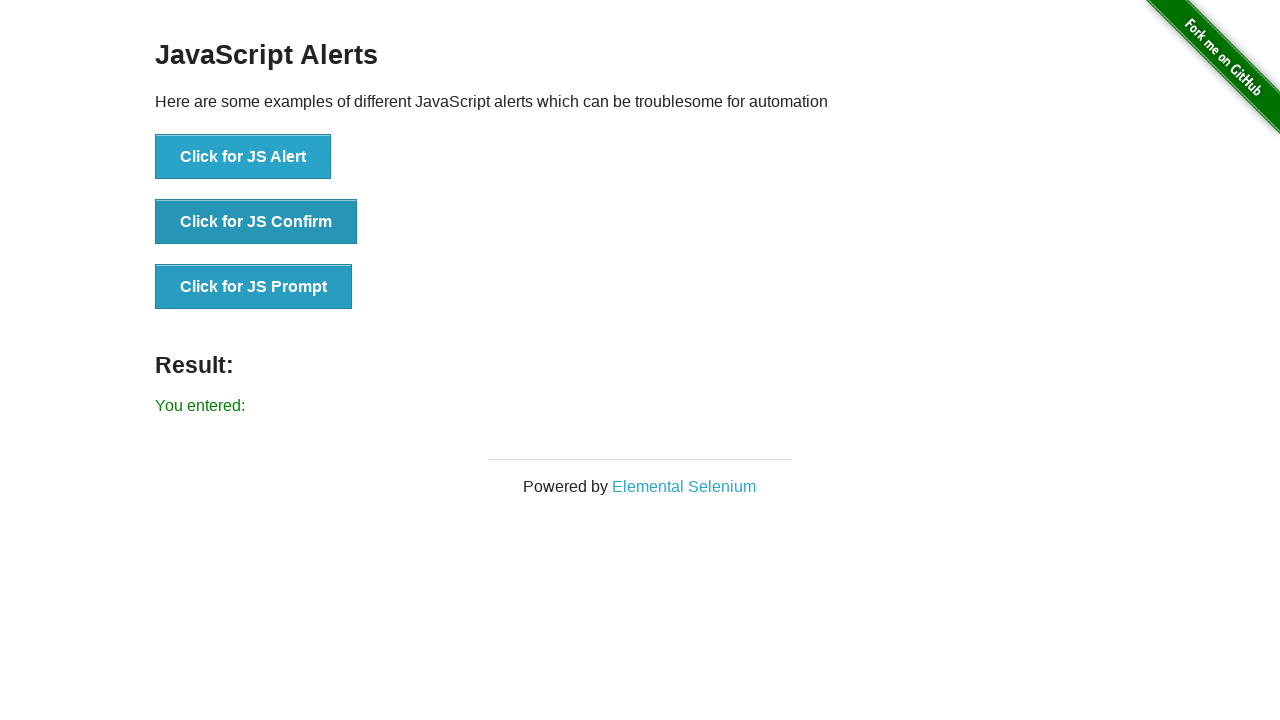

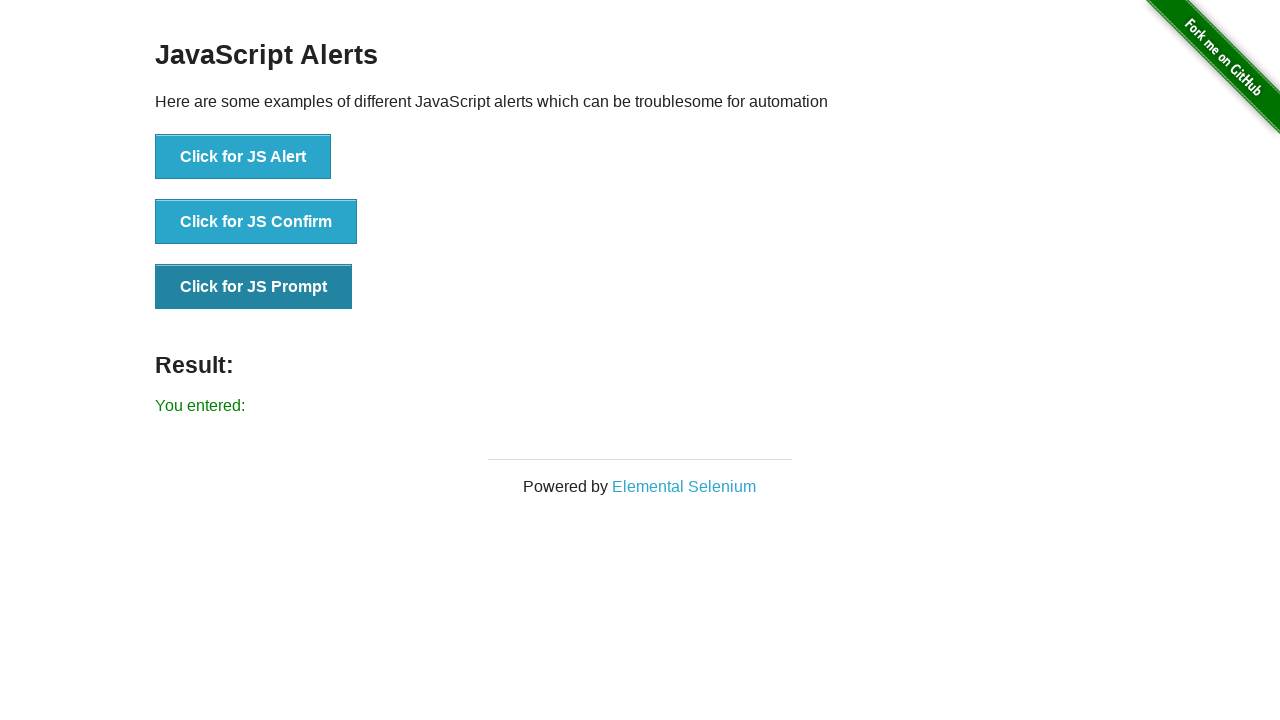